Tests different button click types including double-click, right-click (context click), and regular click

Starting URL: https://demoqa.com/buttons

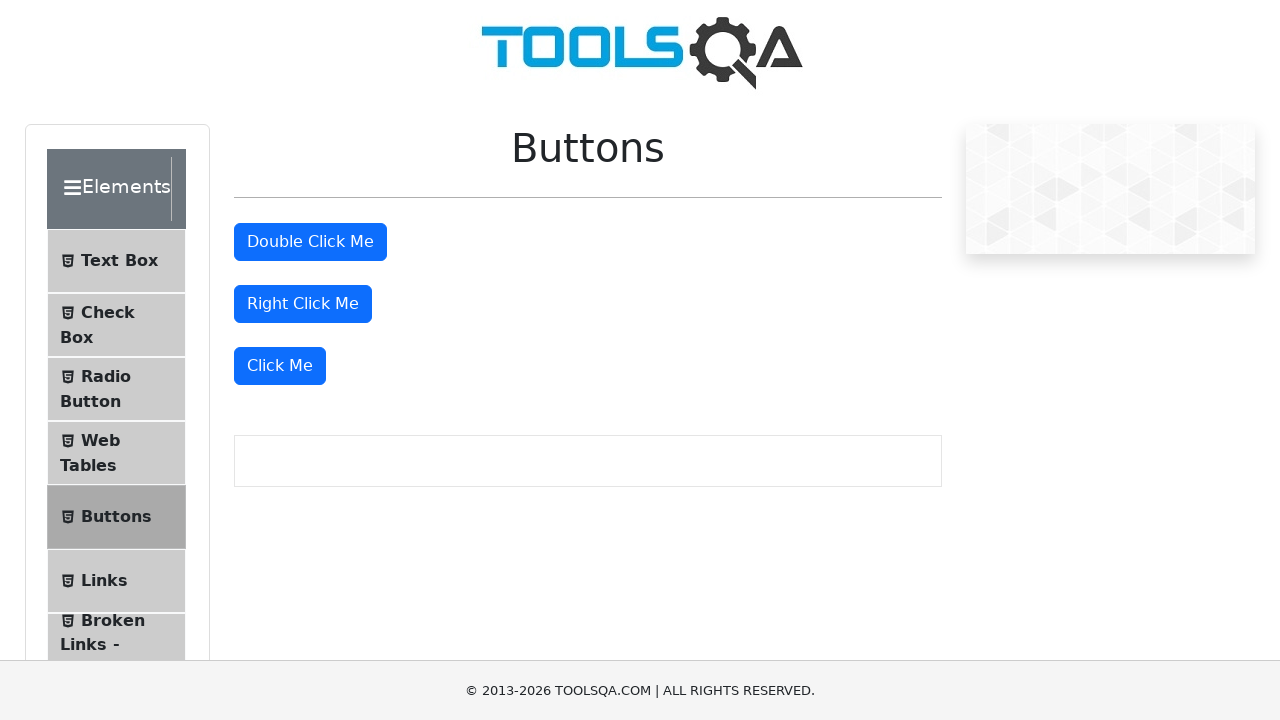

Double-clicked the double click button at (310, 242) on #doubleClickBtn
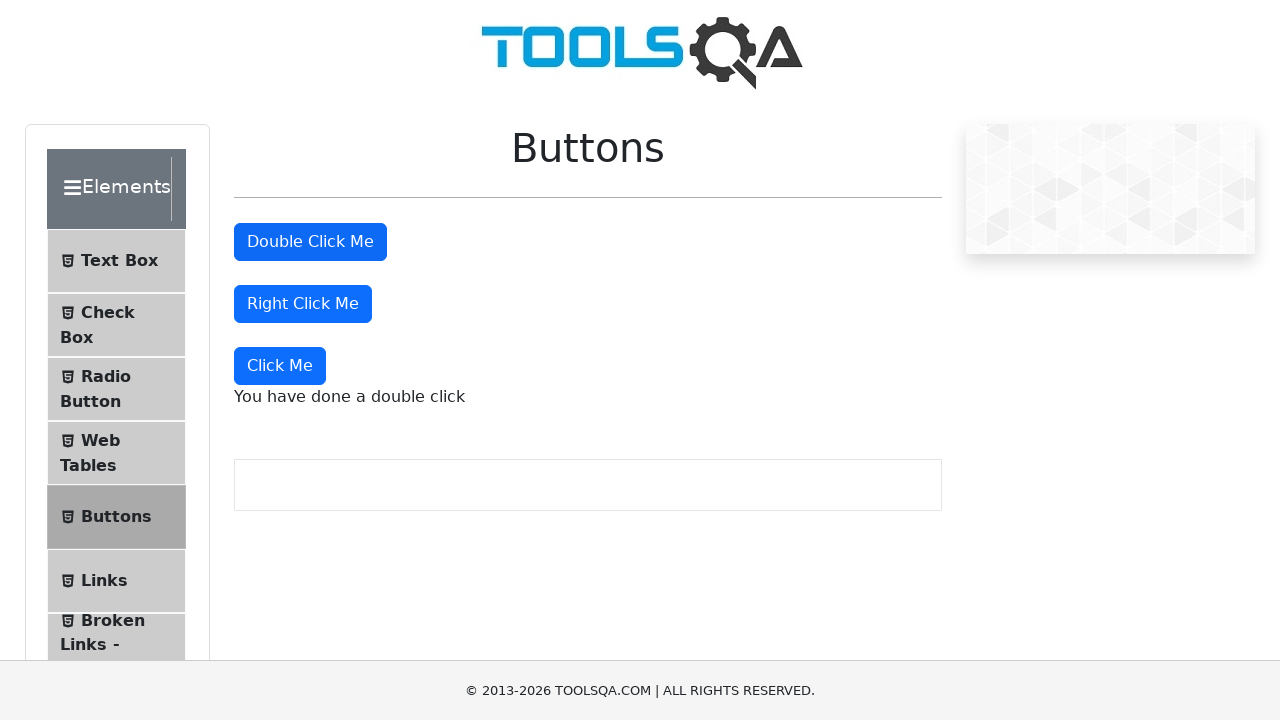

Double-click message appeared
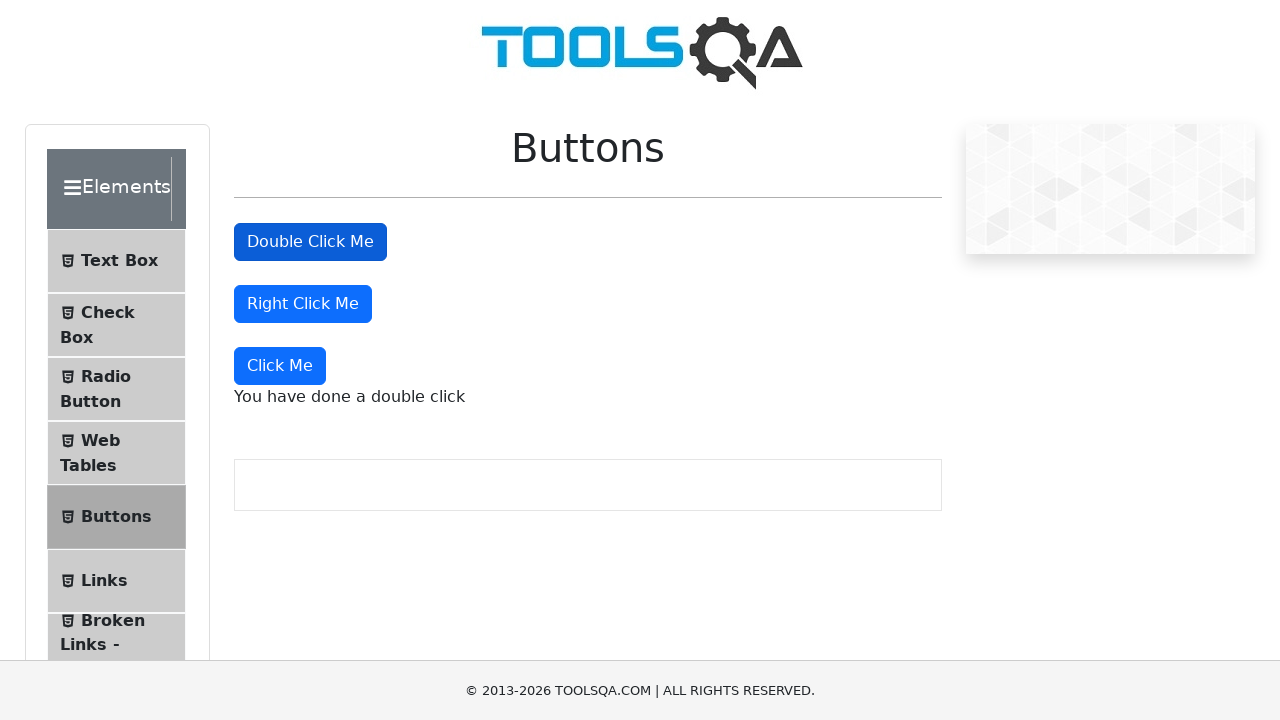

Right-clicked the right click button at (303, 304) on #rightClickBtn
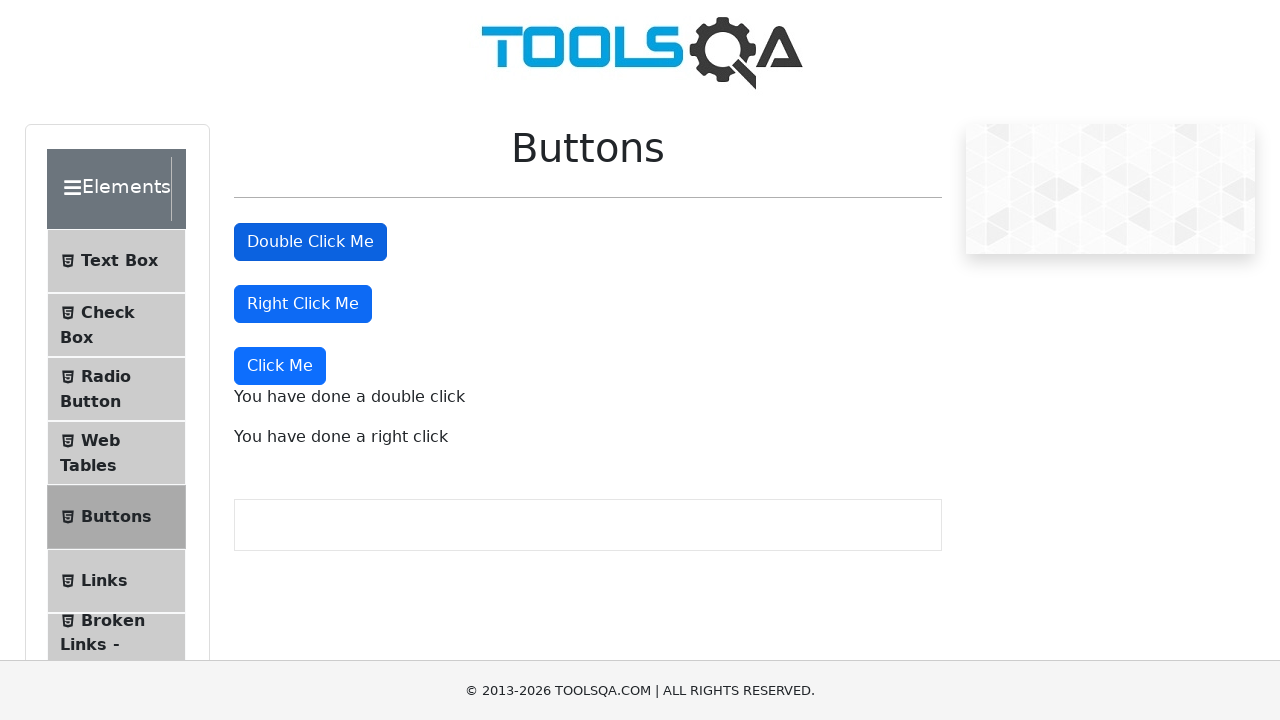

Right-click message appeared
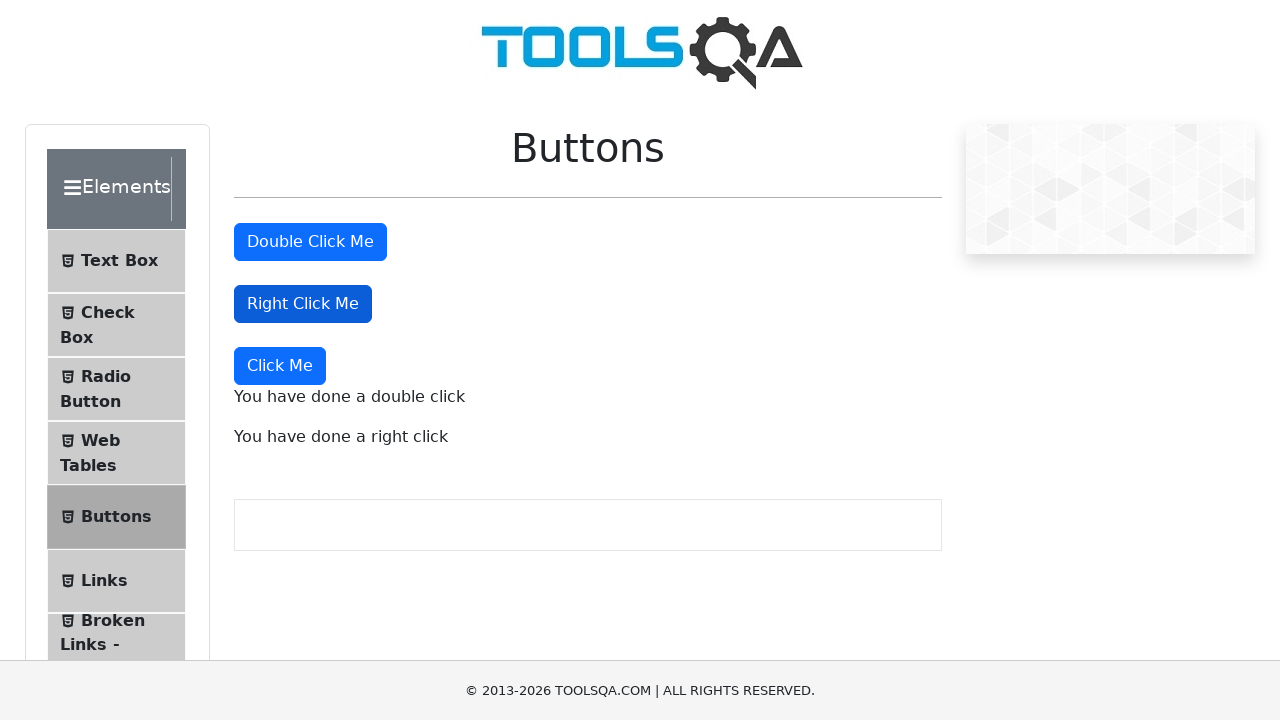

Clicked the dynamic 'Click Me' button at (280, 366) on xpath=//button[text()='Click Me']
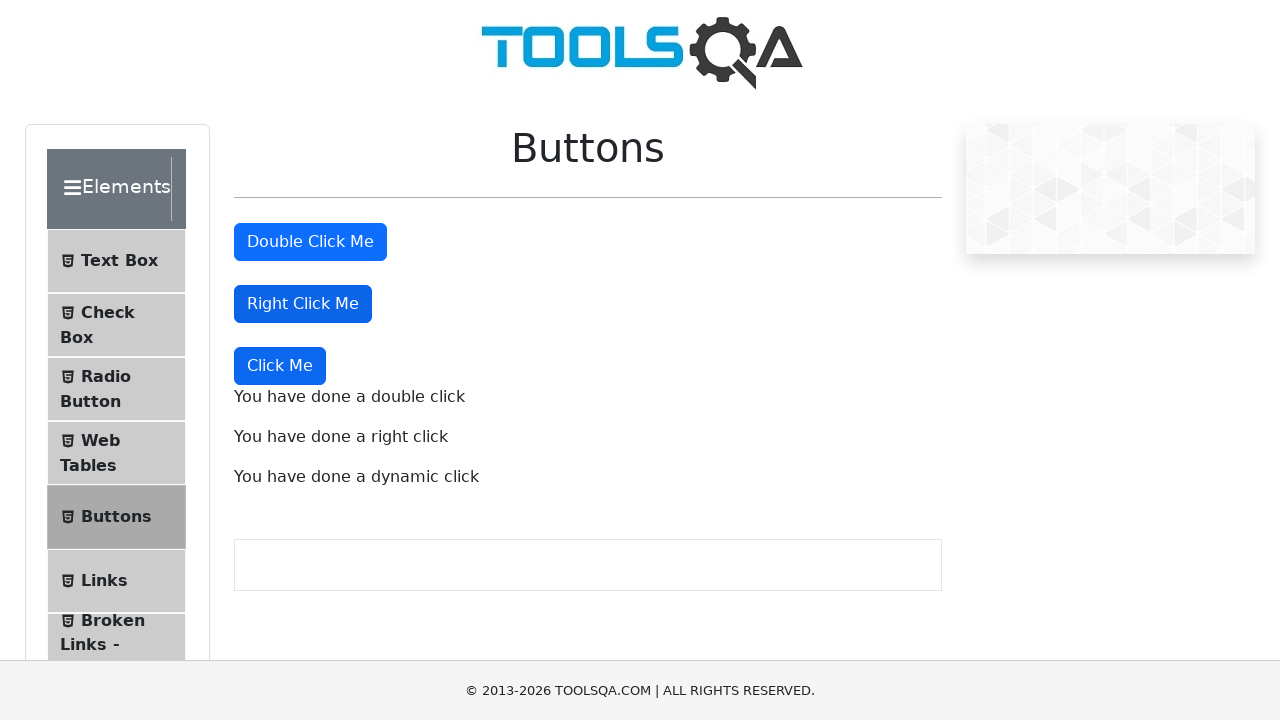

Dynamic click message appeared
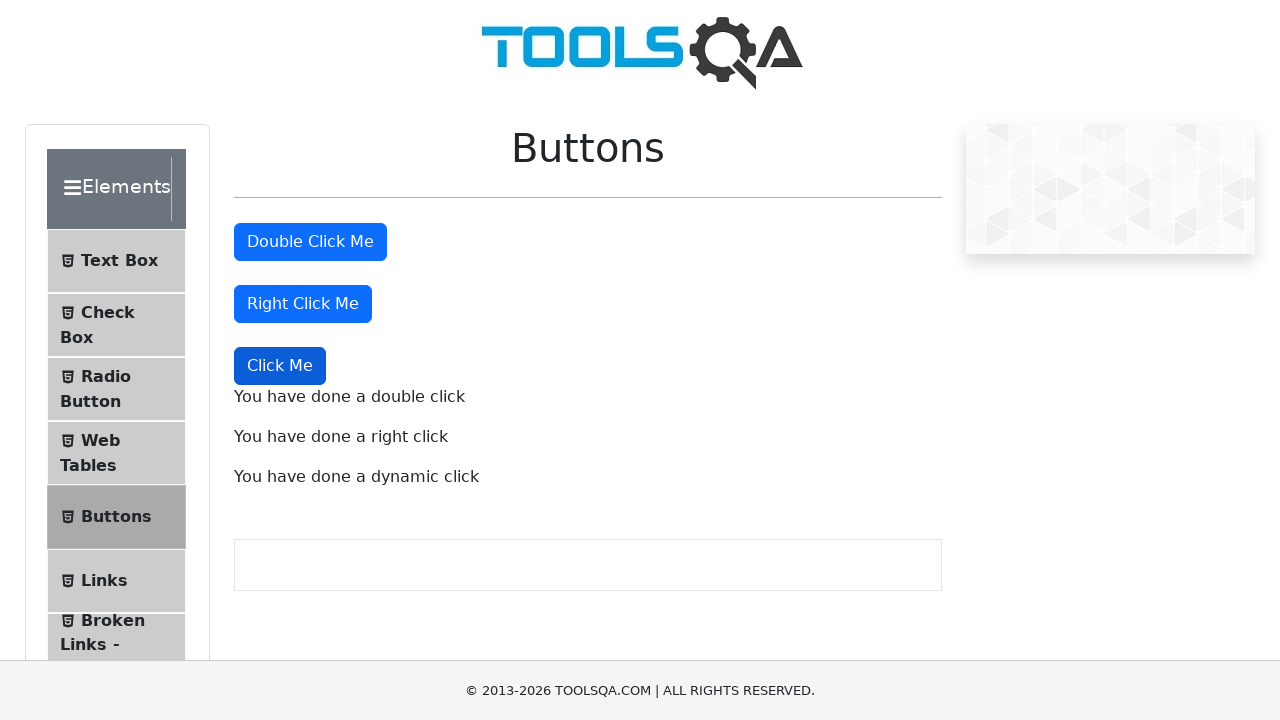

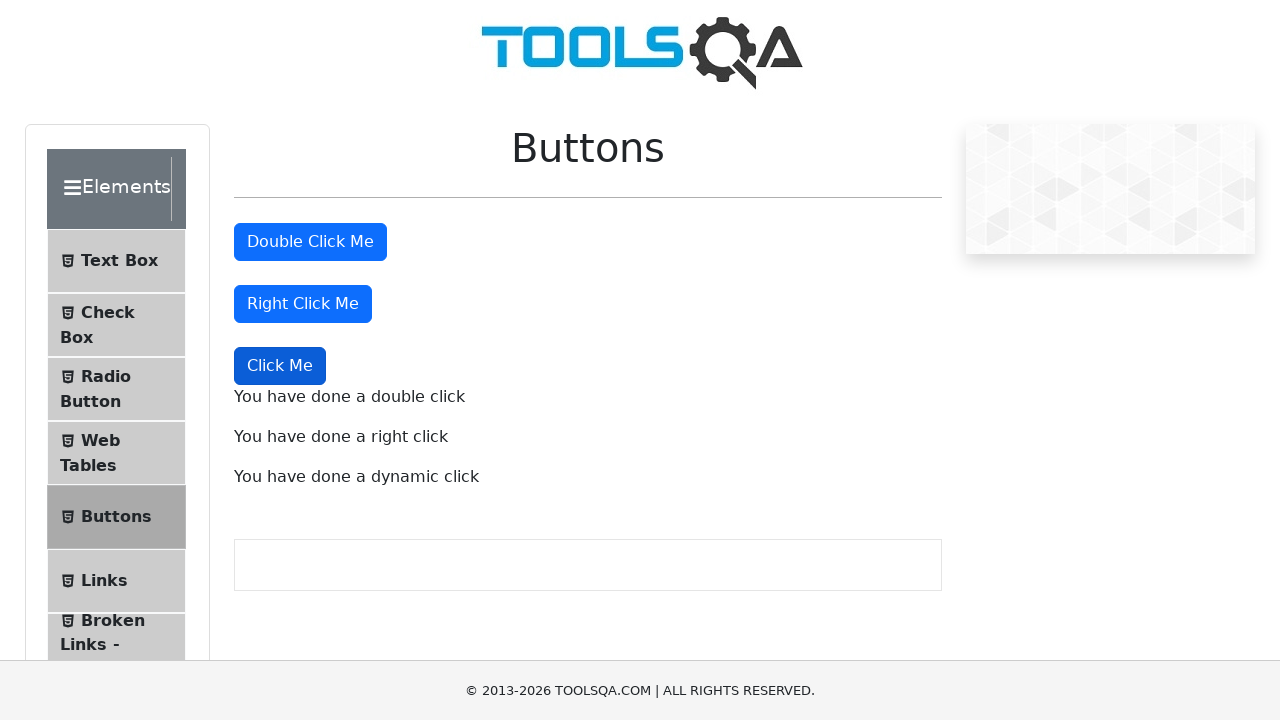